Verifies that the page title matches the expected value

Starting URL: https://opensource-demo.orangehrmlive.com/web/index.php/auth/login

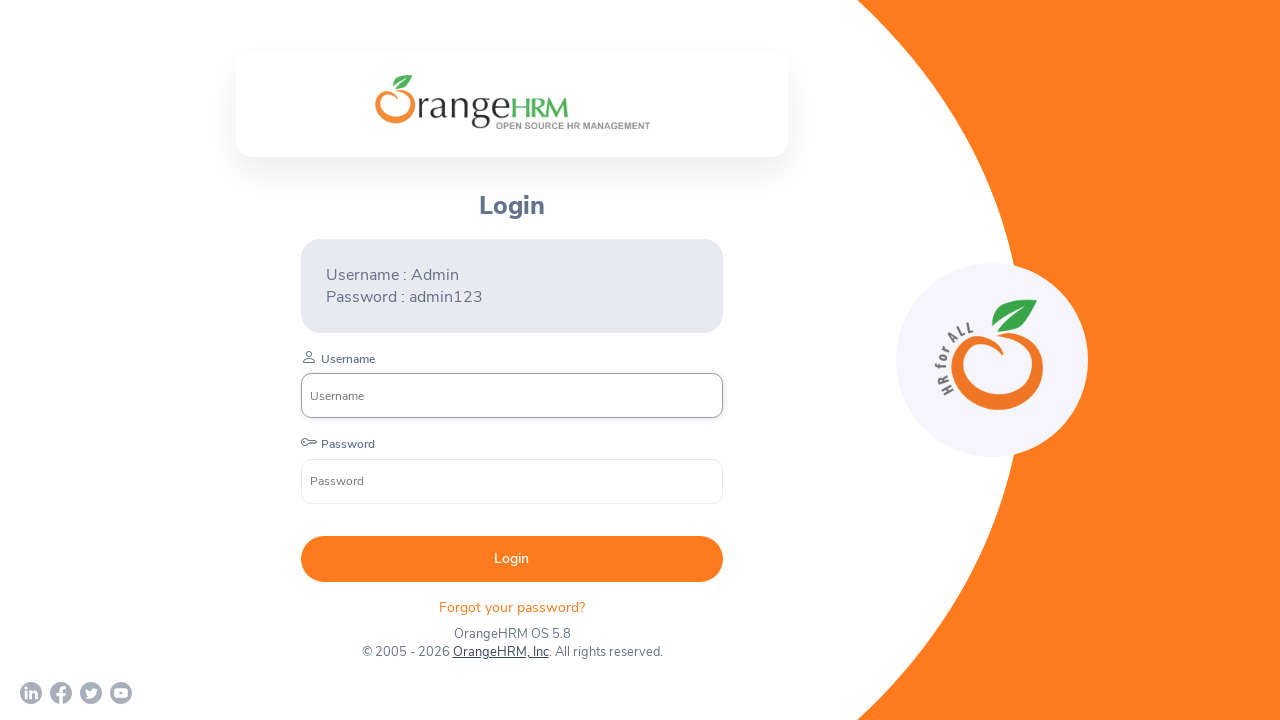

Retrieved page title
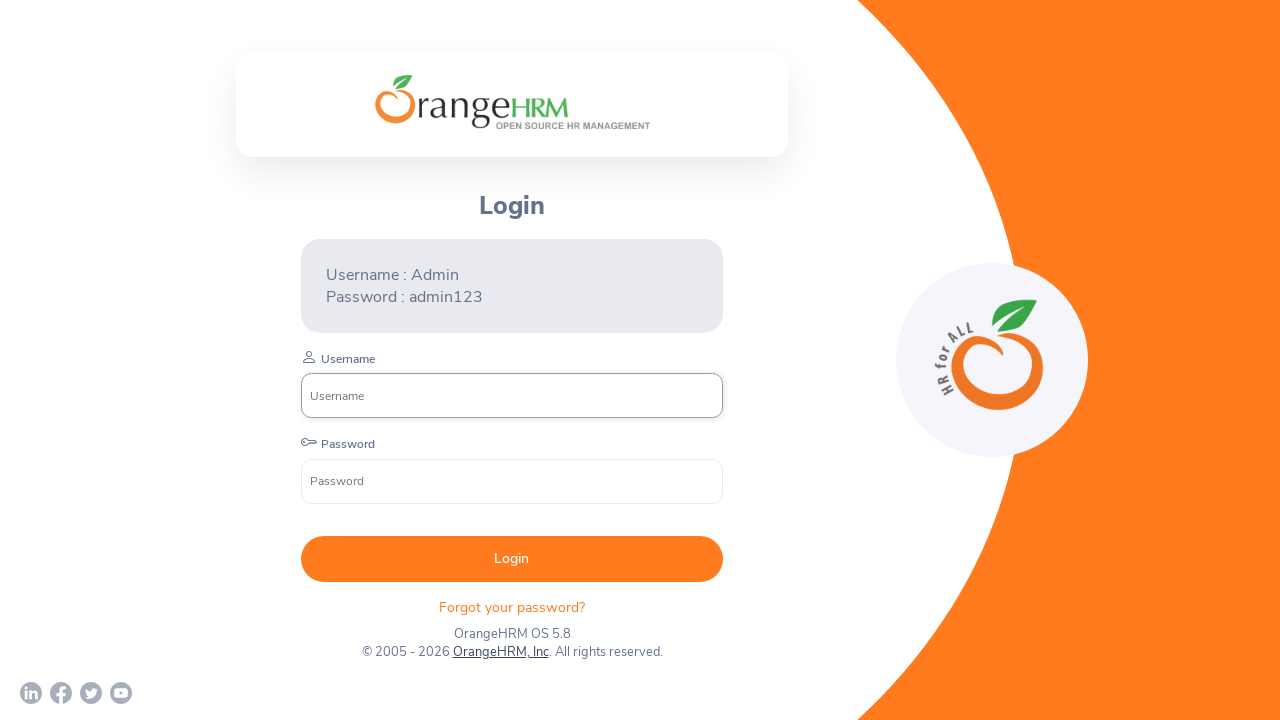

Set expected title to 'OrangeHRM'
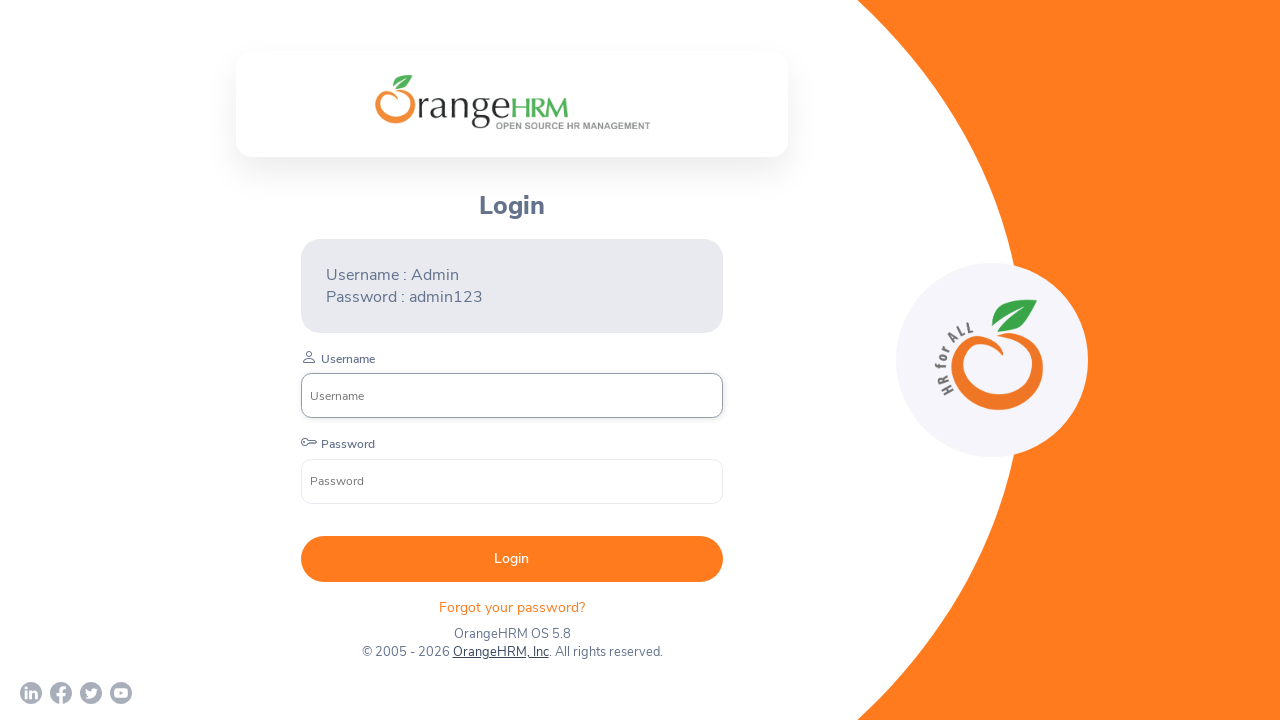

Verified page title matches expected value: 'OrangeHRM'
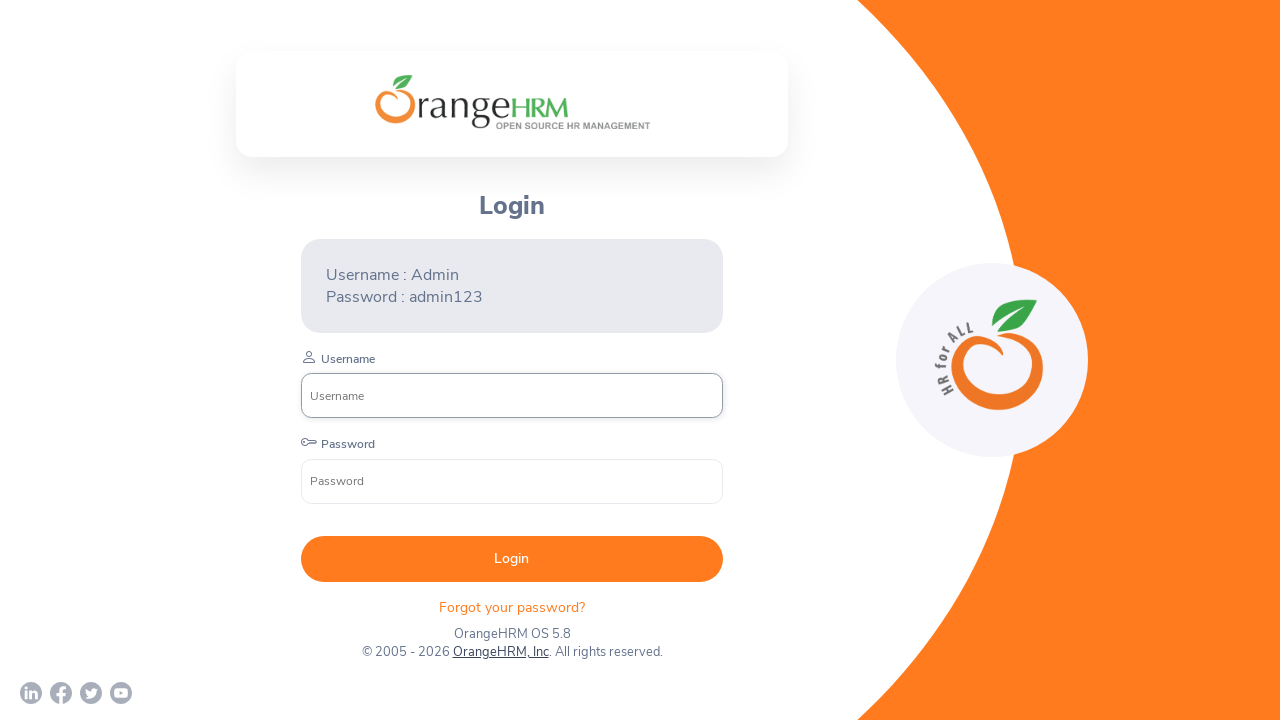

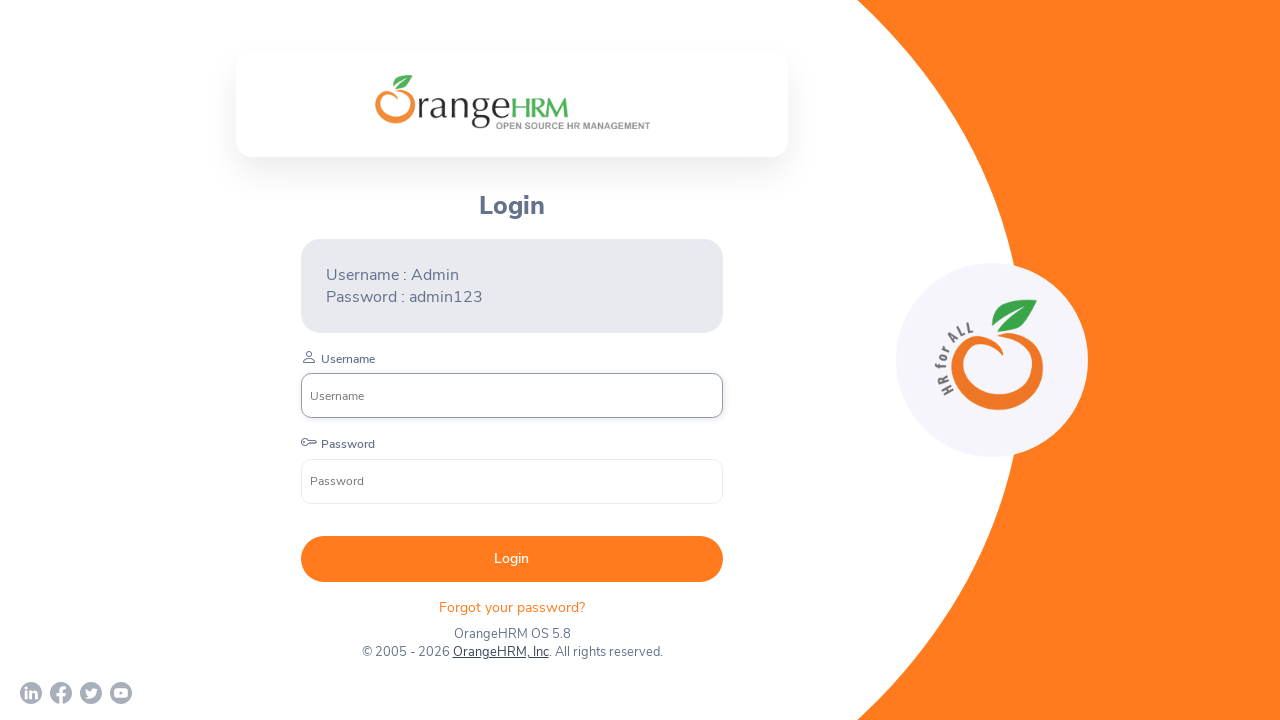